Tests a verification button click and checks for a success message in the resulting text

Starting URL: http://suninjuly.github.io/wait1.html

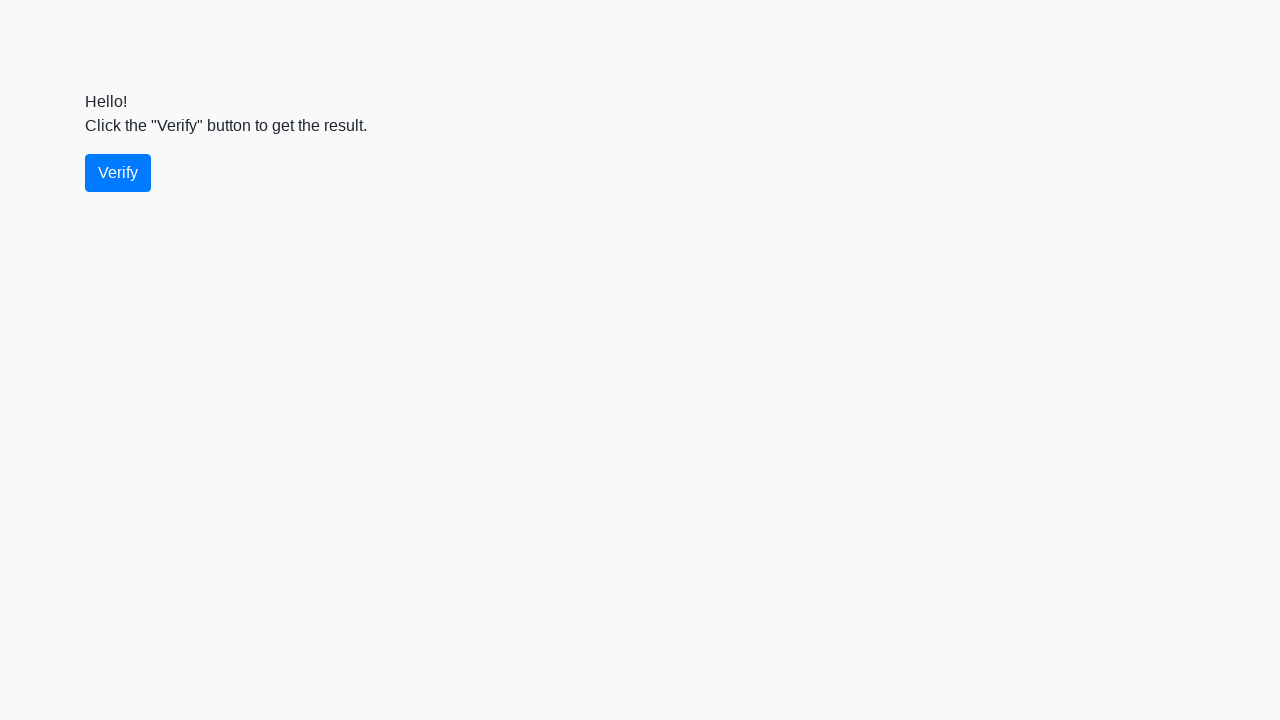

Clicked the verify button at (118, 173) on #verify
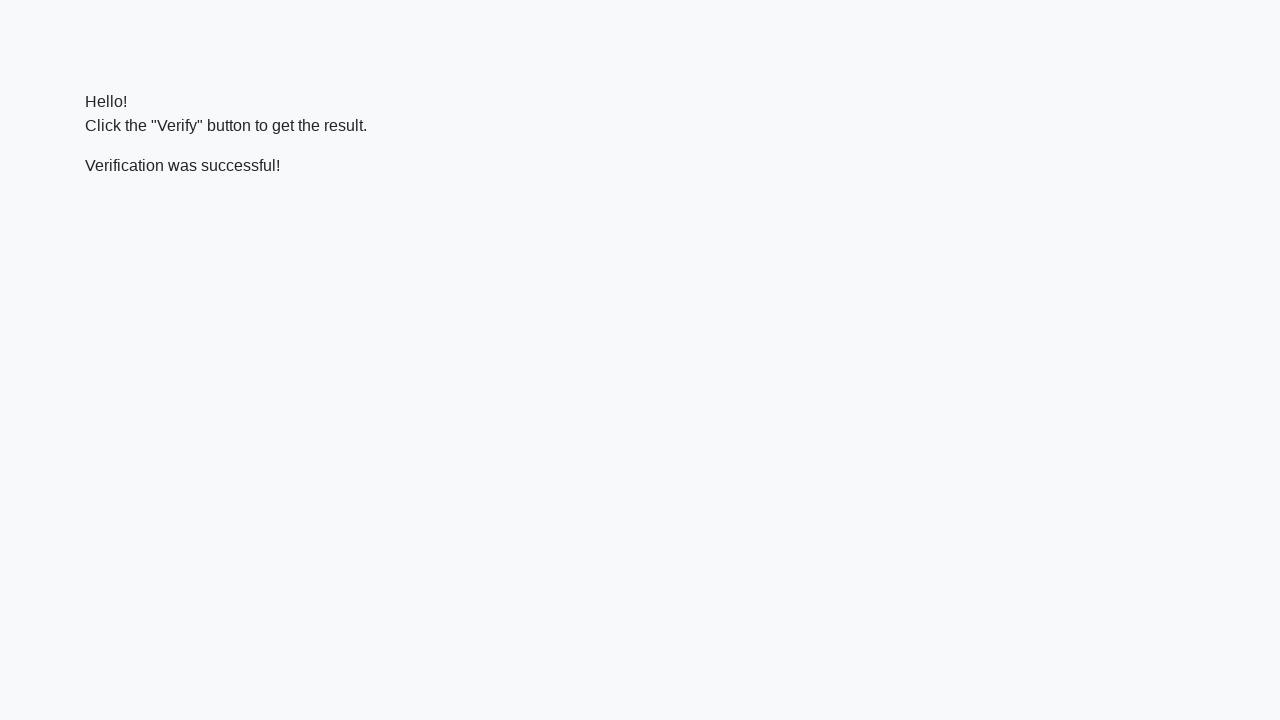

Success message element loaded
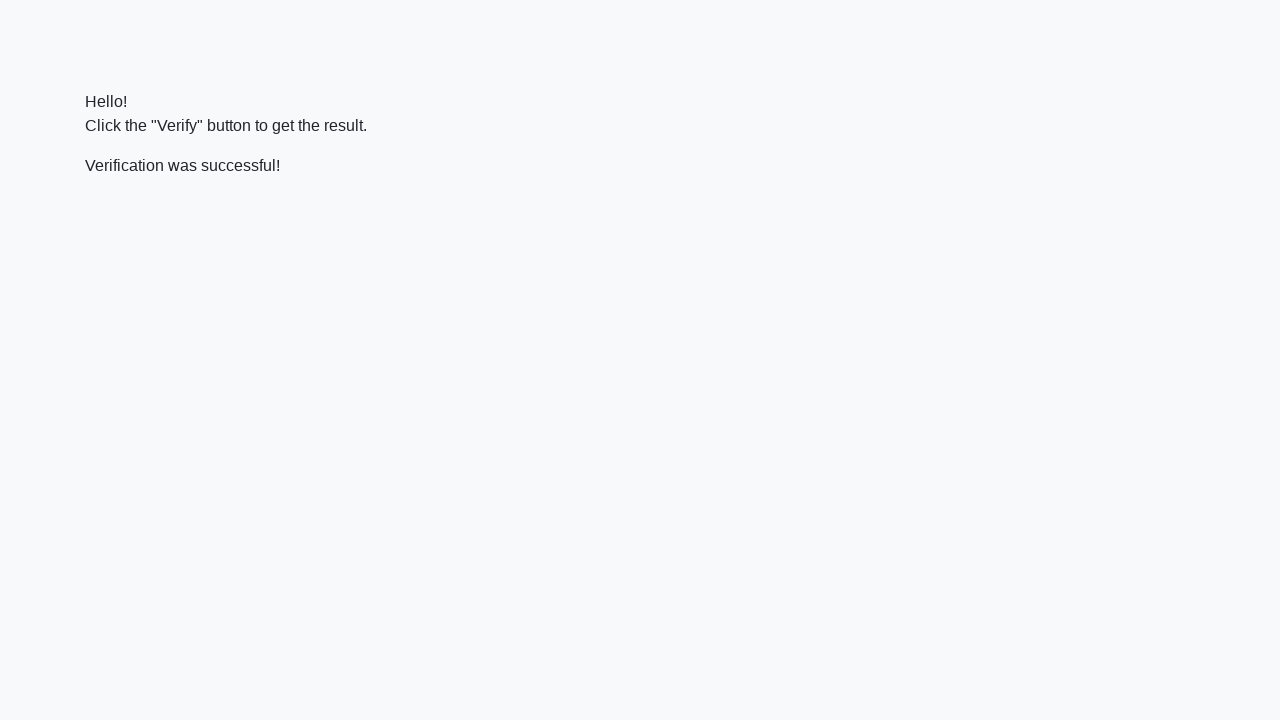

Verified that 'successful' text is present in the message
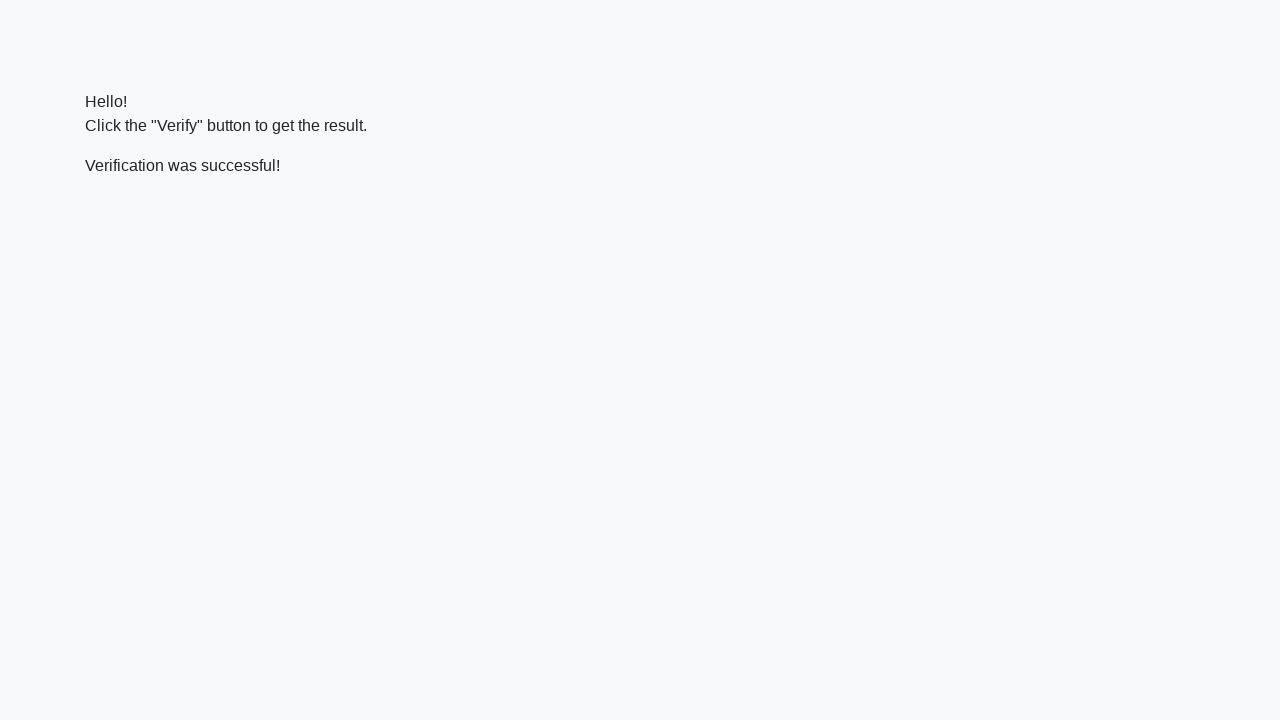

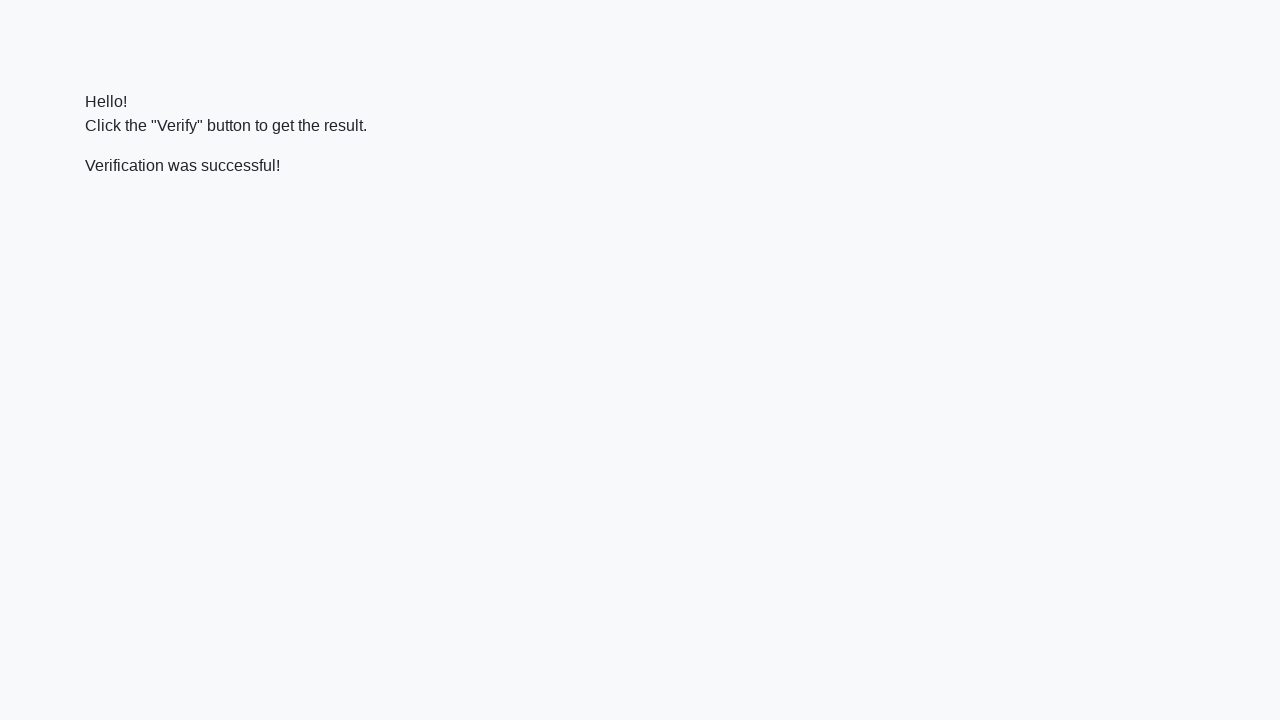